Navigates to a football statistics page and clicks the "All matches" button to display all match data, then waits for the matches table to load.

Starting URL: https://www.adamchoi.co.uk/overs/detailed

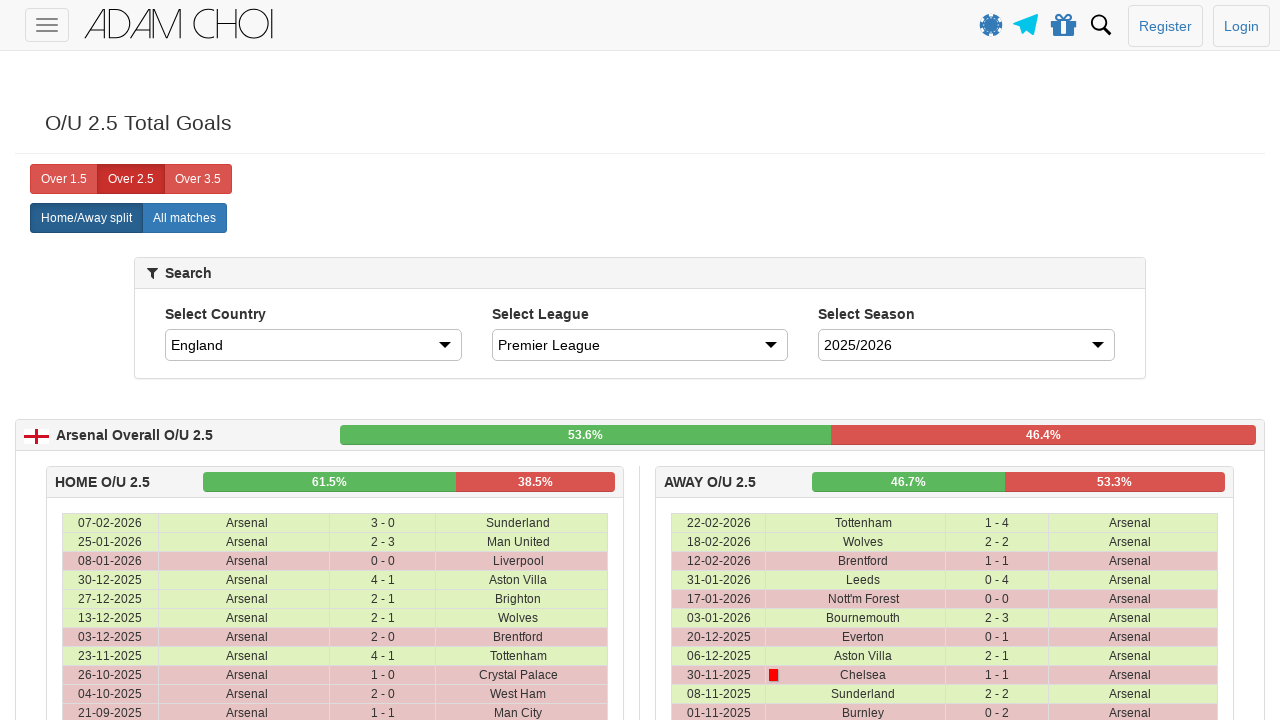

Navigated to football statistics page
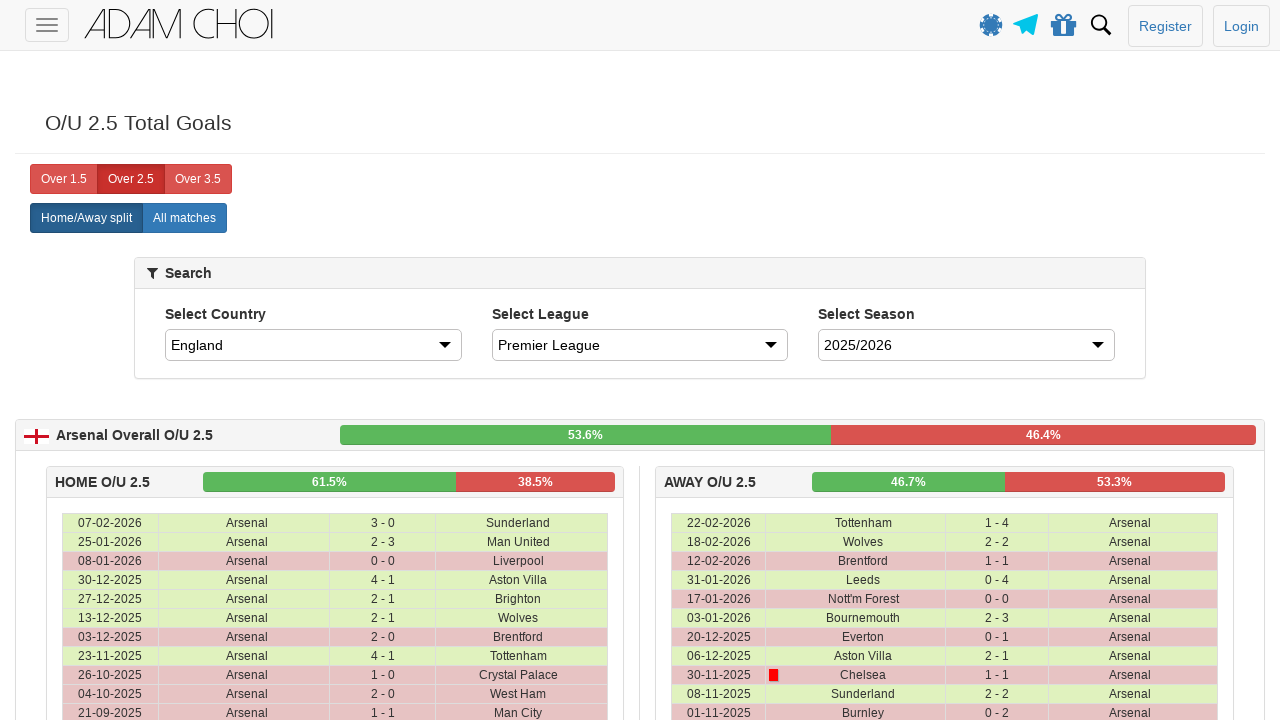

Clicked 'All matches' button to display all match data at (184, 218) on xpath=//label[@analytics-event="All matches"]
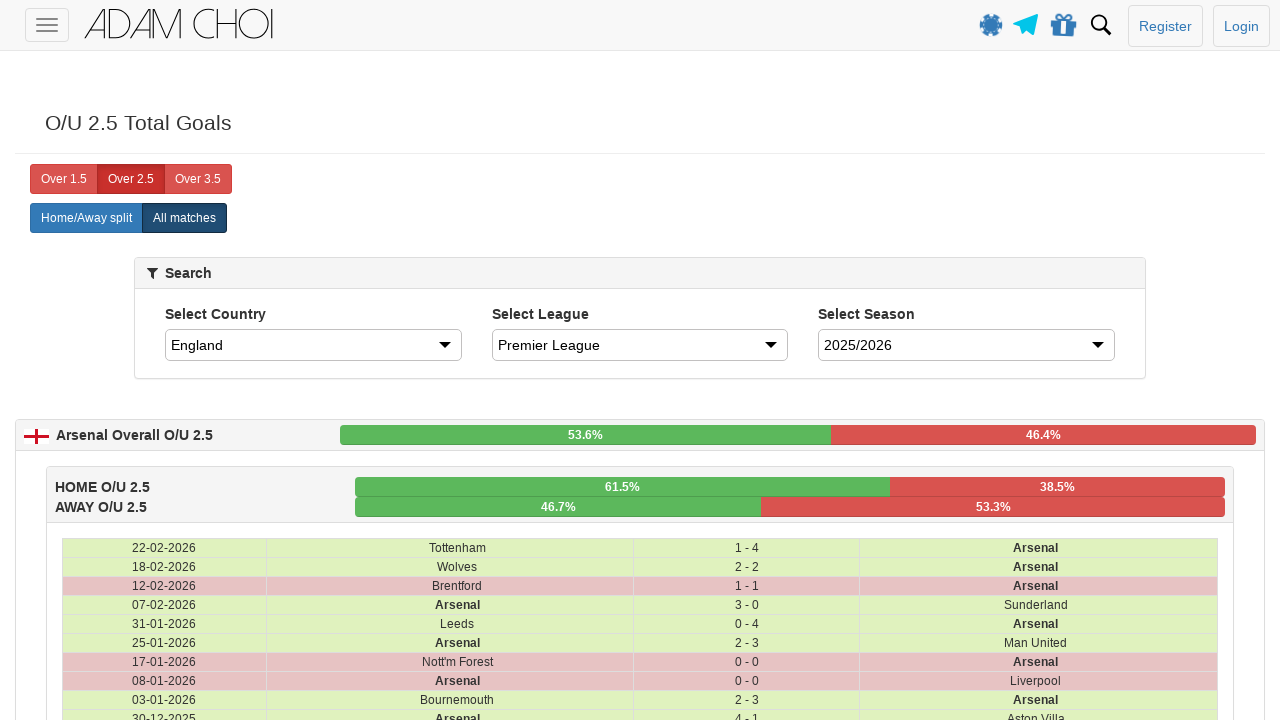

Matches table loaded with all rows visible
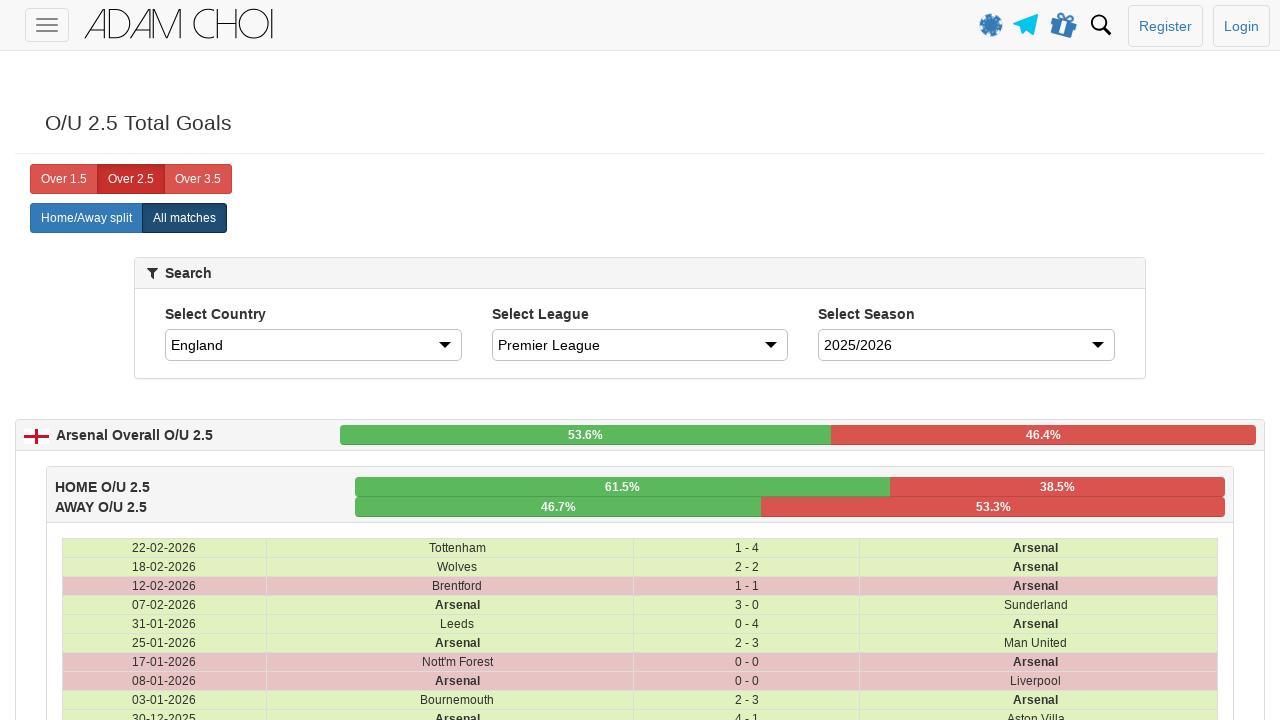

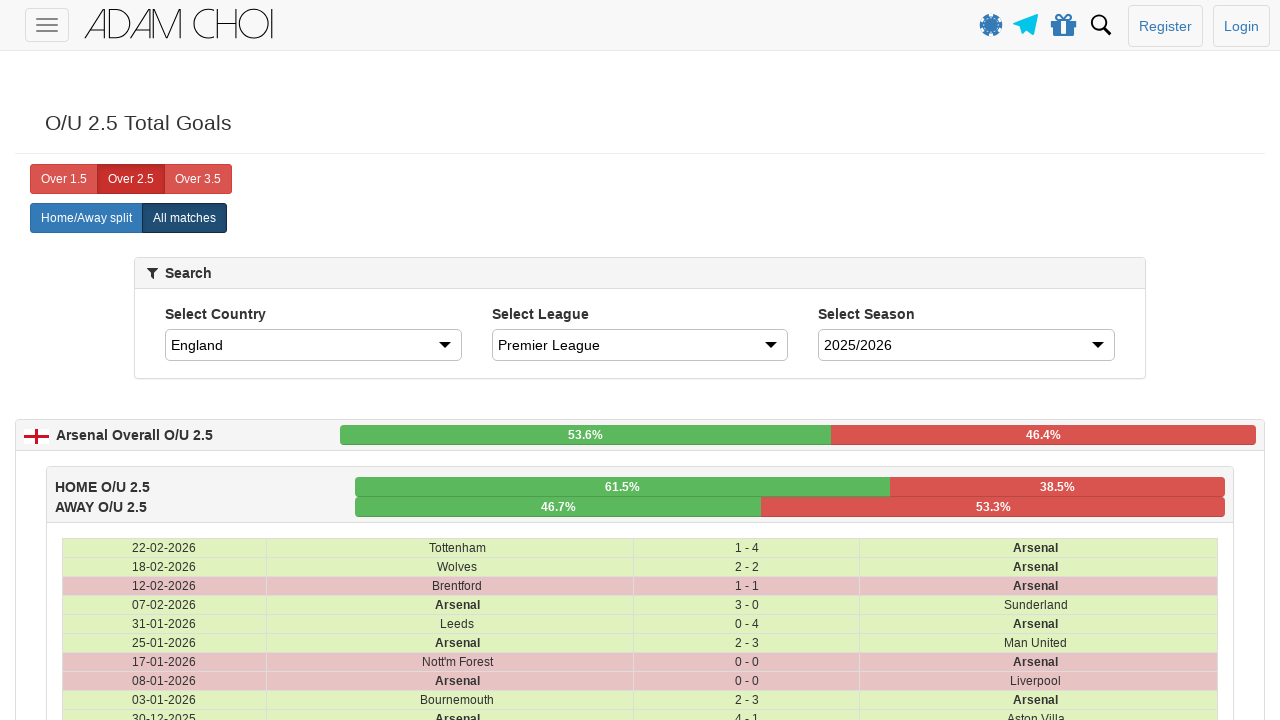